Fills out a Google Form with name, age, and gender fields, then submits the form.

Starting URL: https://docs.google.com/forms/d/e/1FAIpQLSeW-4j-MXIgSvVIaLOFNk3Qf4ilC5PU7BwR3KLJg1kIRacTWA/viewform

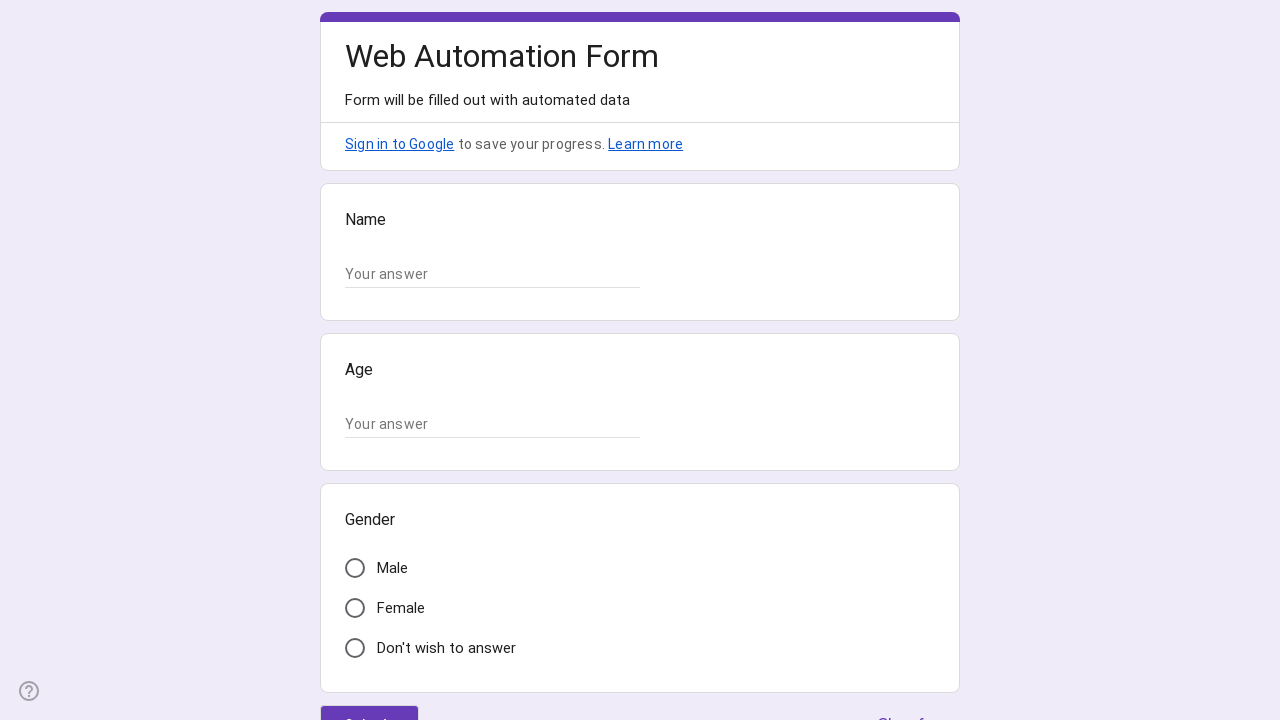

Waited for form to load - text input field appeared
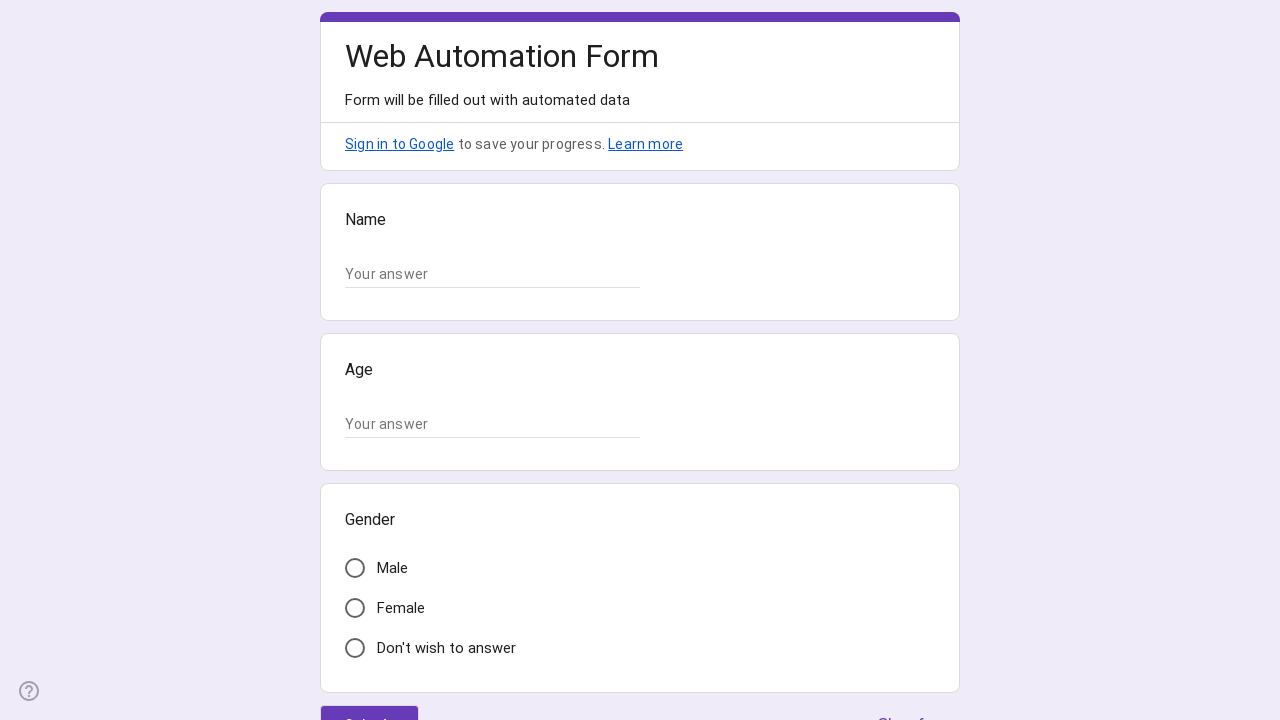

Filled in name field with 'Sarah Thompson' on xpath=//*[@id="mG61Hd"]/div[2]/div/div[2]/div[1]/div/div/div[2]/div/div[1]/div/d
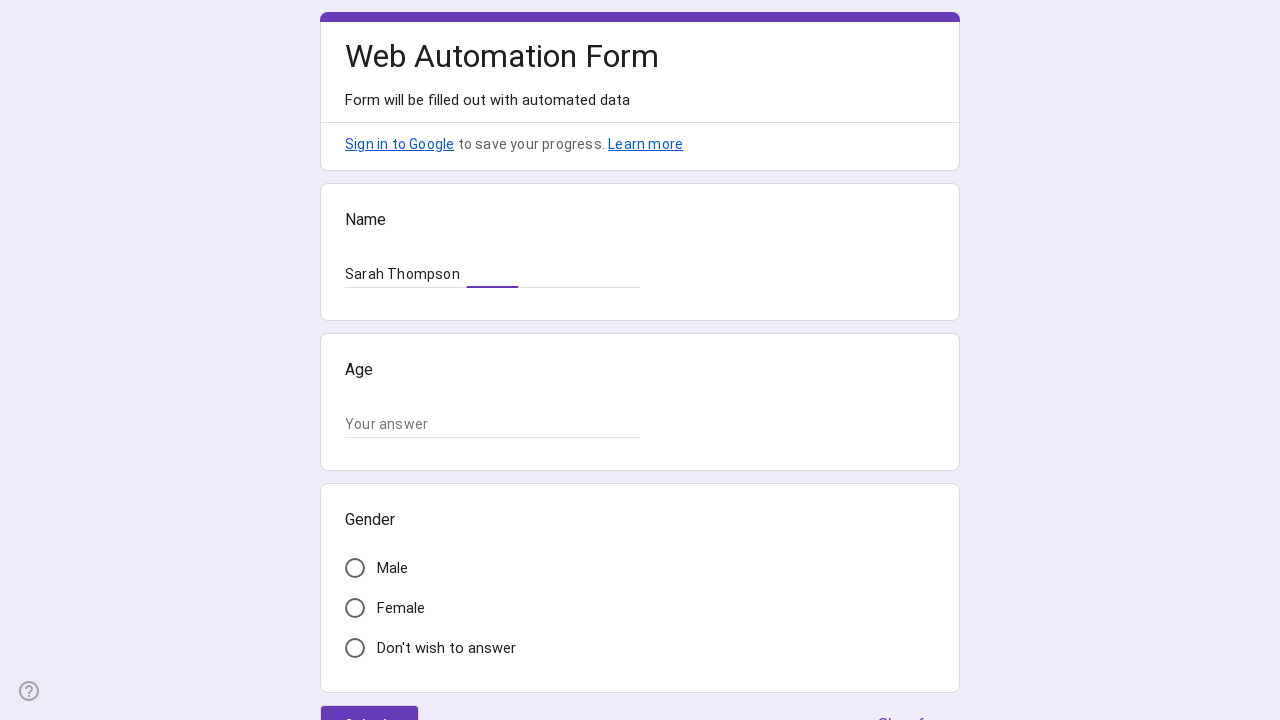

Filled in age field with '28' on xpath=//*[@id="mG61Hd"]/div[2]/div/div[2]/div[2]/div/div/div[2]/div/div[1]/div/d
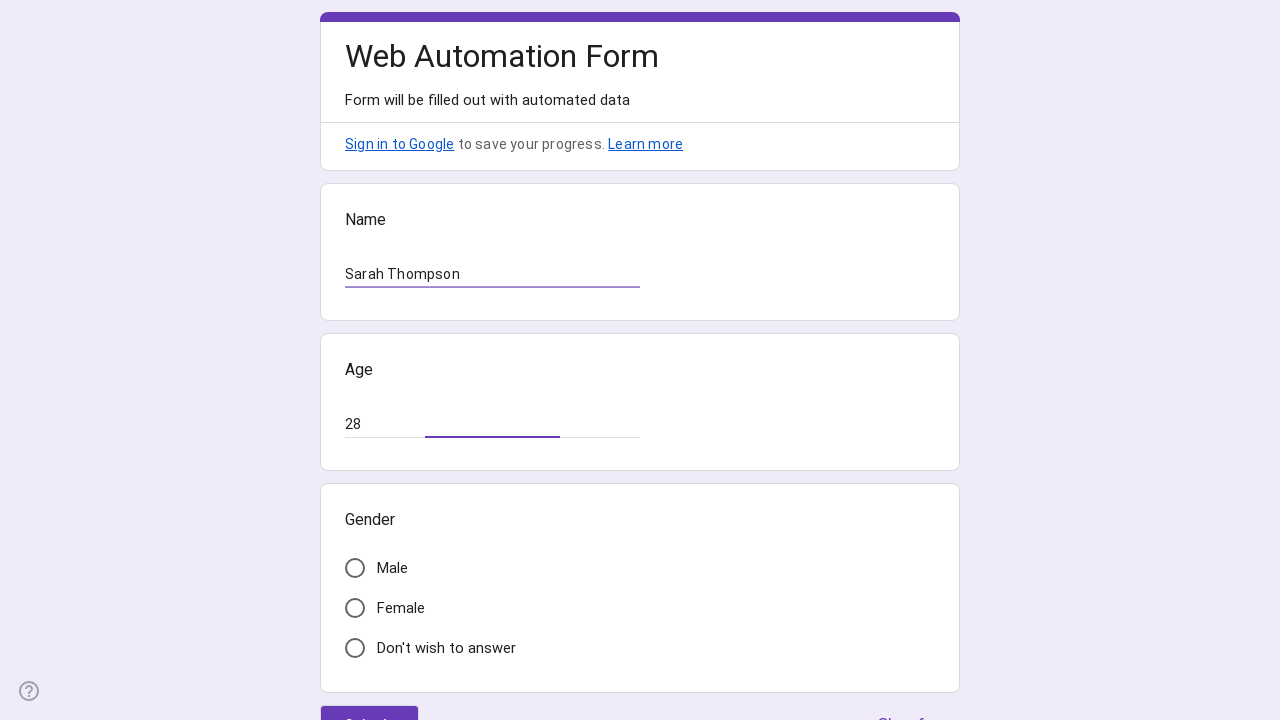

Selected Female option for gender field at (355, 568) on xpath=//*[@id="i16"]/div[3]/div
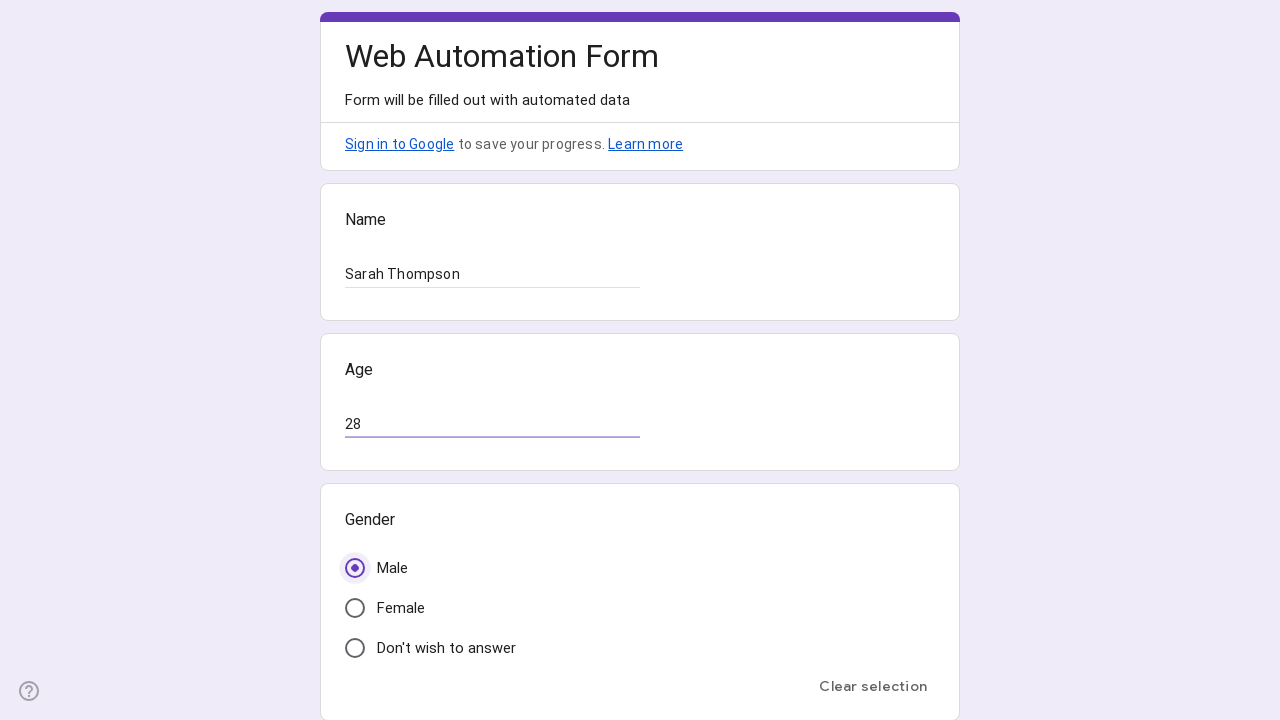

Clicked submit button to submit the form at (369, 533) on xpath=//*[@id="mG61Hd"]/div[2]/div/div[3]/div[1]/div[1]/div/span/span
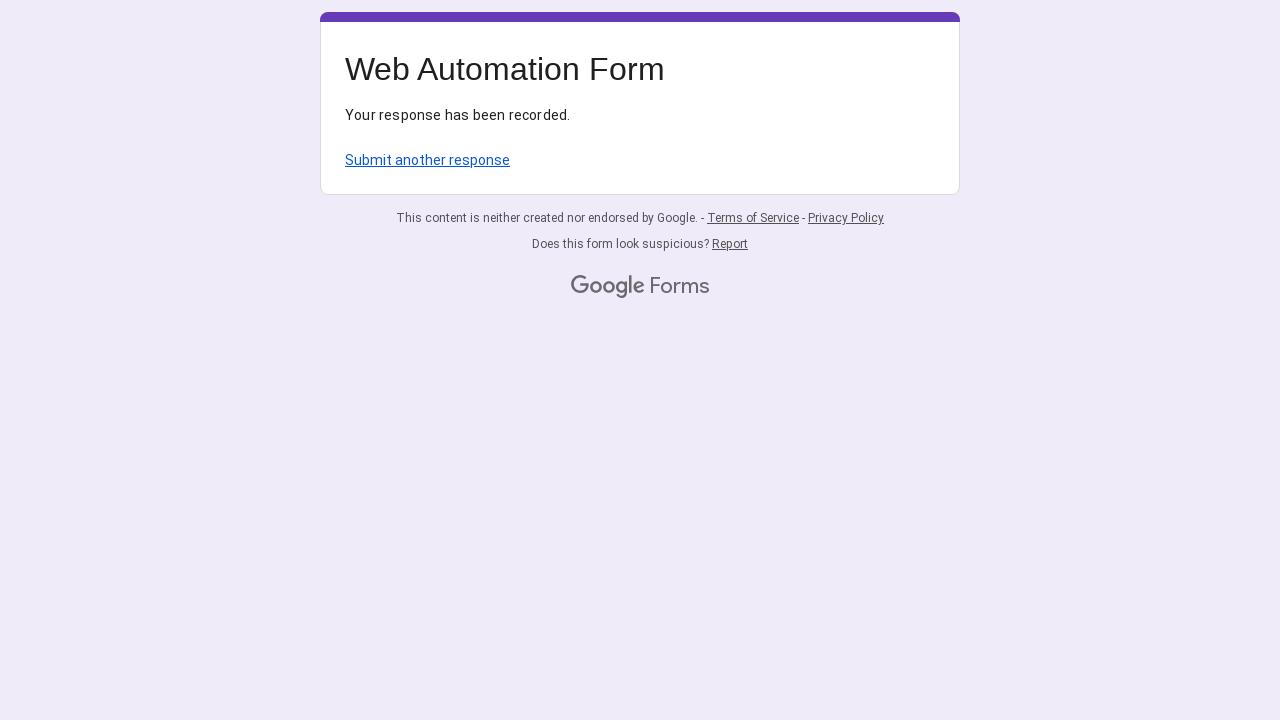

Form submission completed after 2 second wait
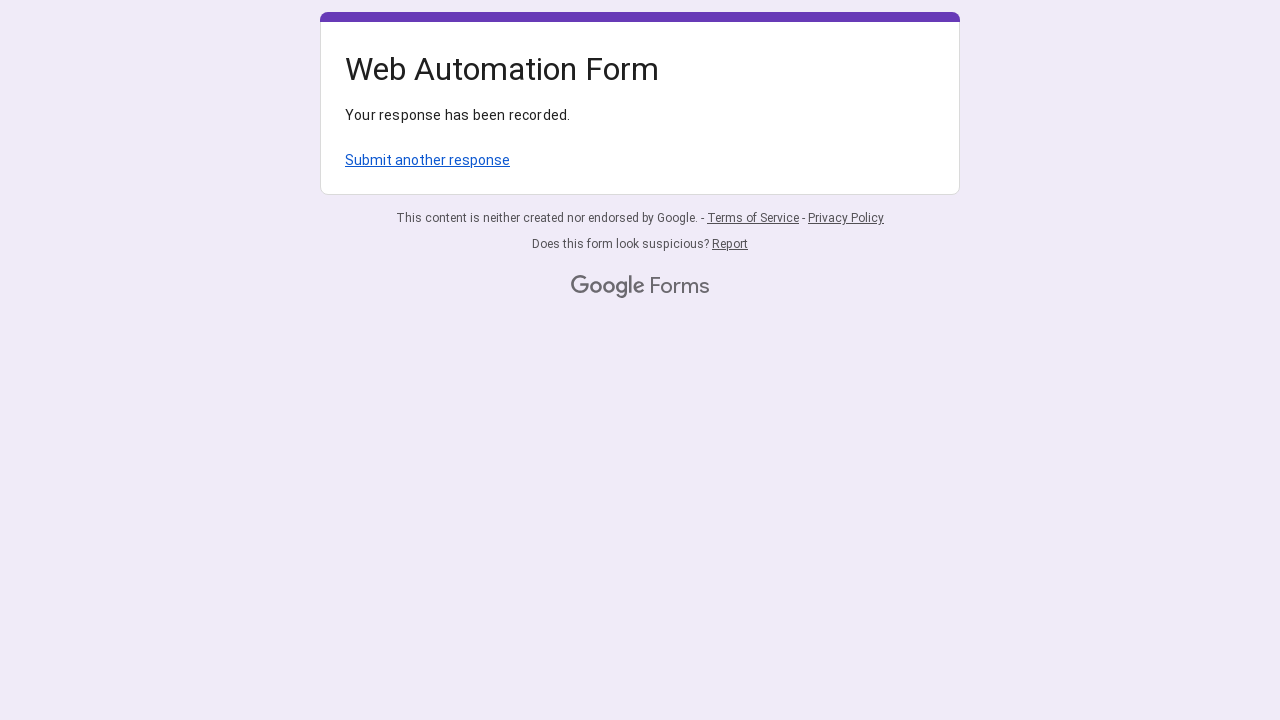

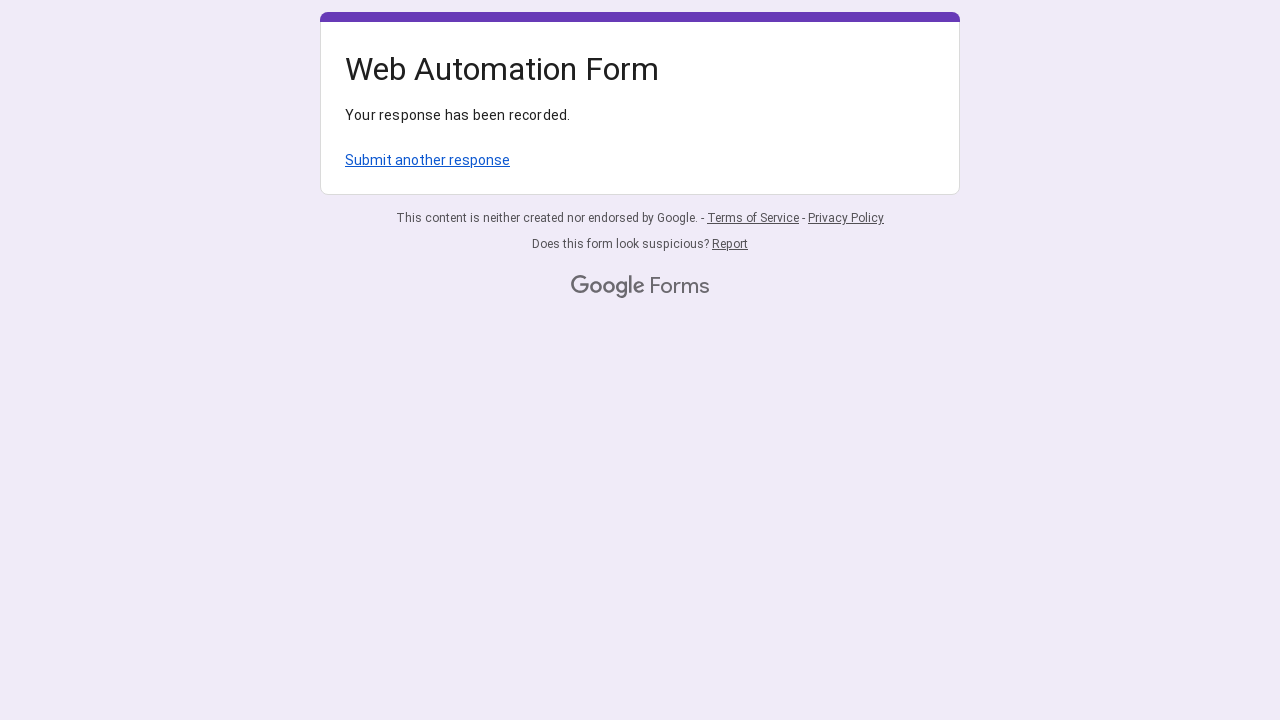